Tests JavaScript prompt alert handling by clicking a button to trigger a JS prompt, entering text into the prompt dialog, accepting it, and verifying the result text is displayed on the page.

Starting URL: http://the-internet.herokuapp.com/javascript_alerts

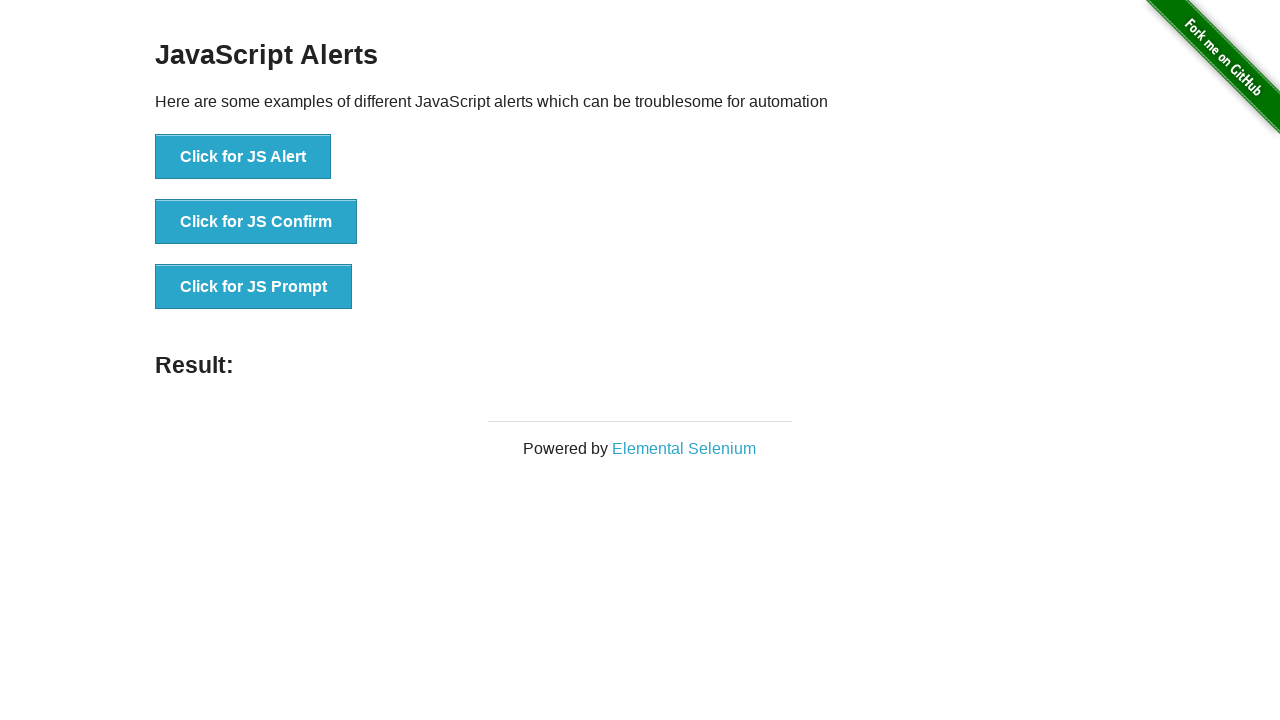

Navigated to JavaScript alerts test page
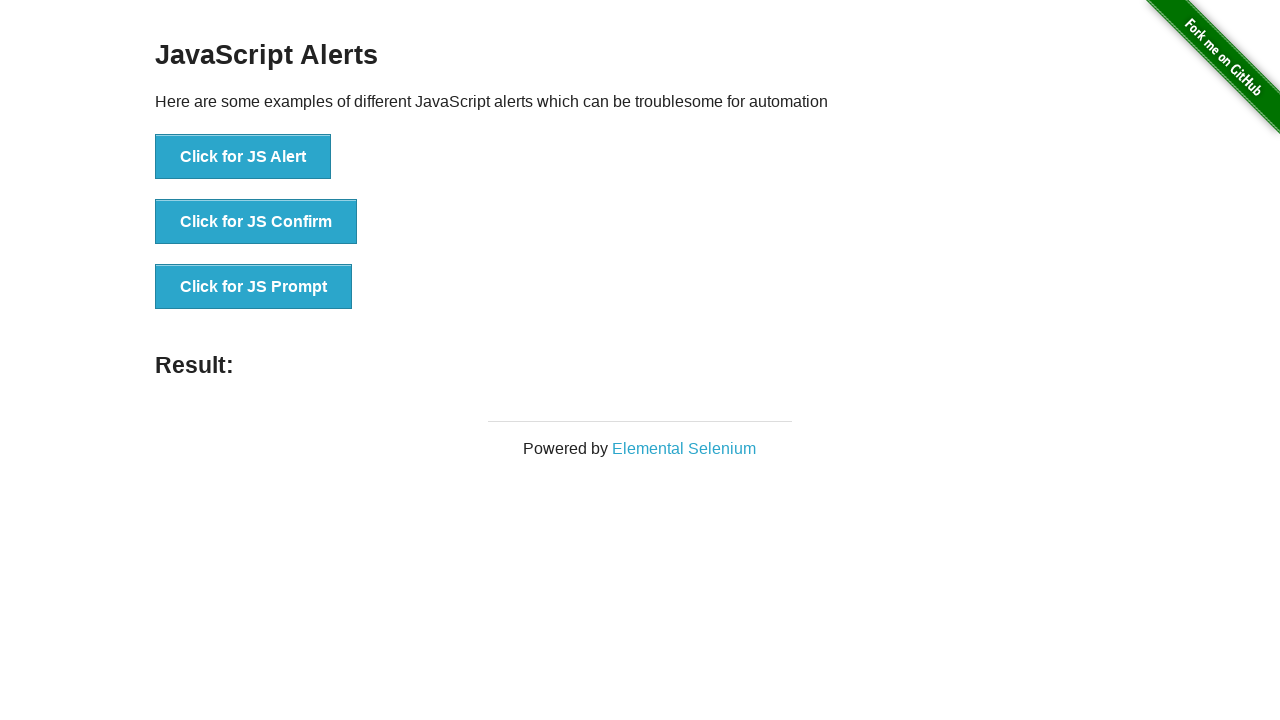

Set up dialog handler to accept prompt with 'ROBOT' text
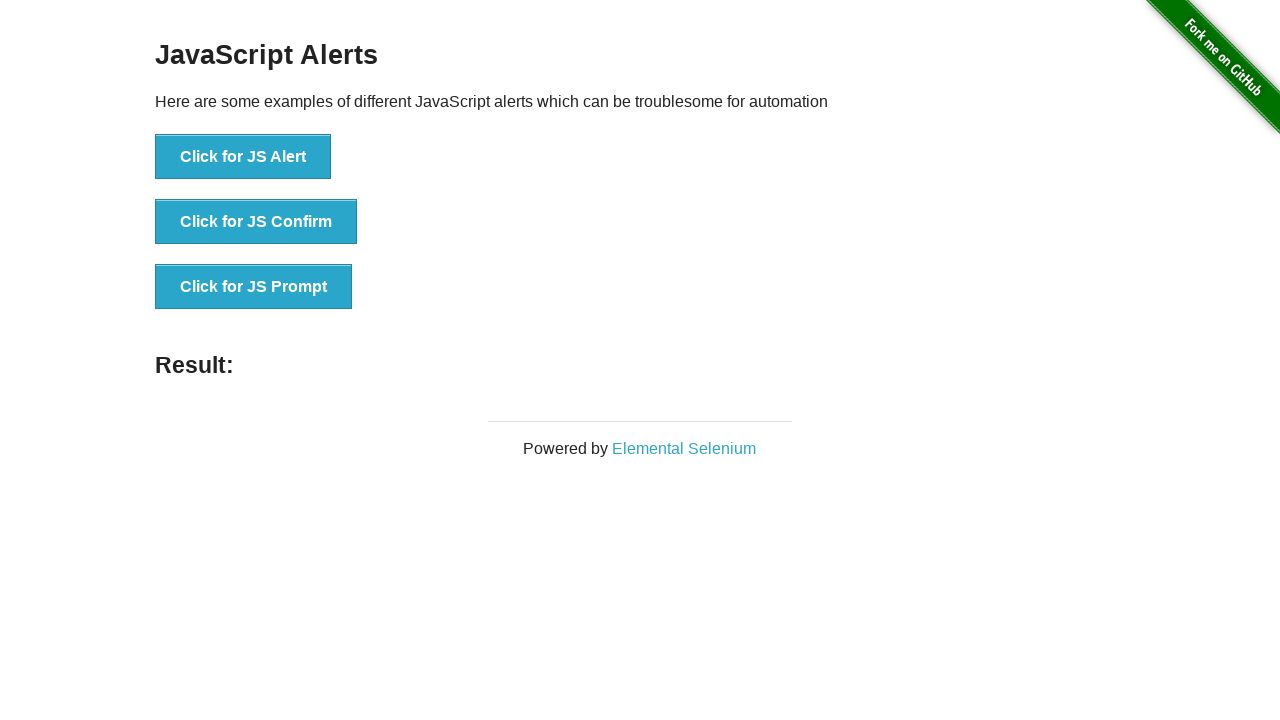

Clicked button to trigger JS prompt dialog at (254, 287) on xpath=//button[text()='Click for JS Prompt']
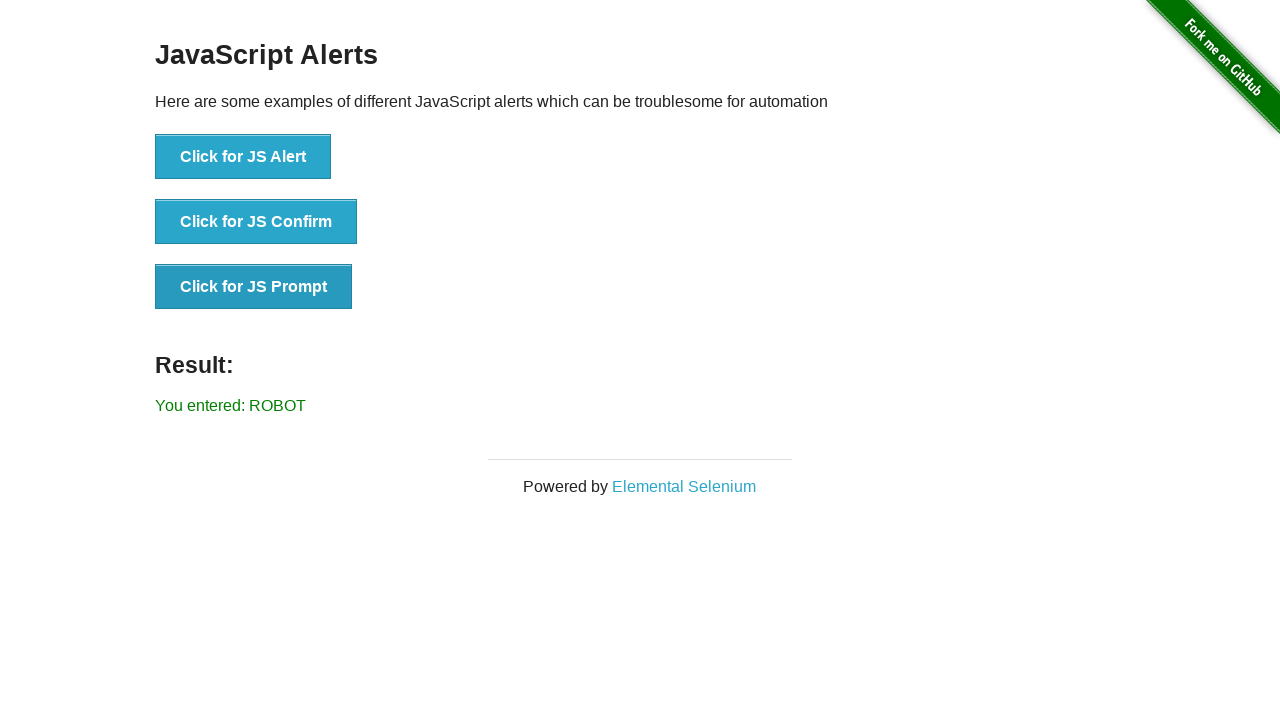

Result text element loaded after accepting prompt
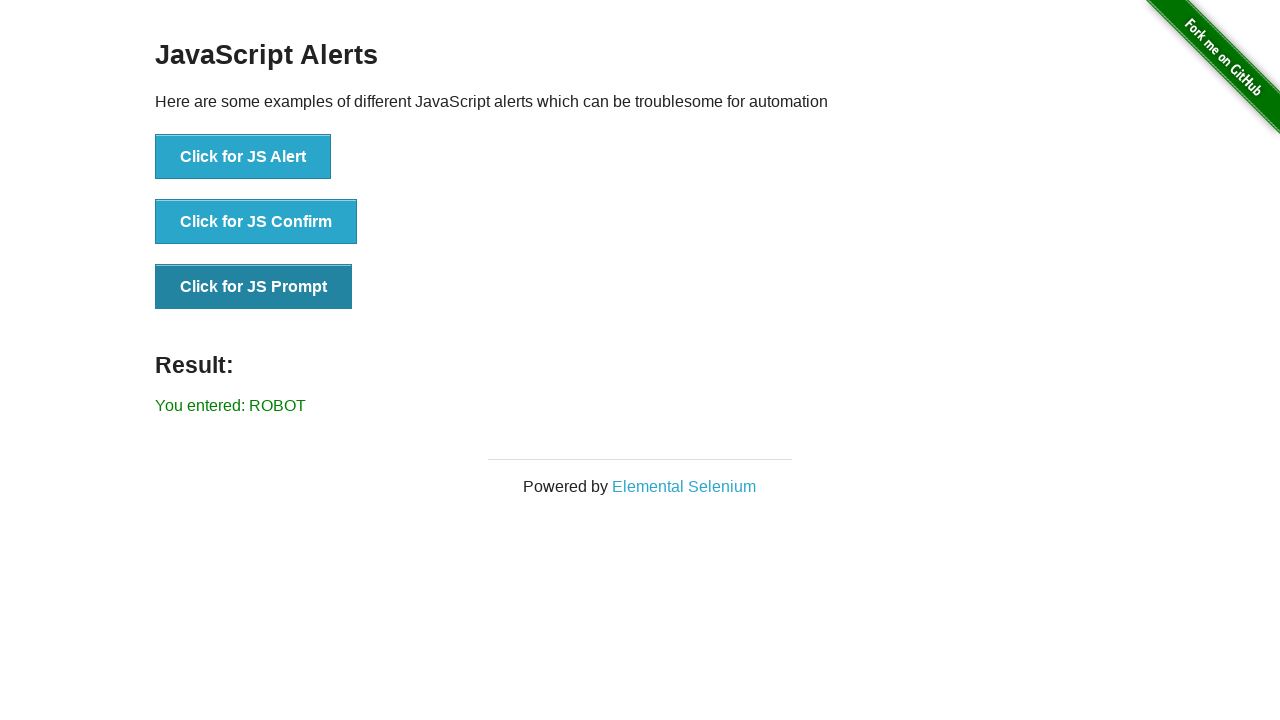

Retrieved result text: You entered: ROBOT
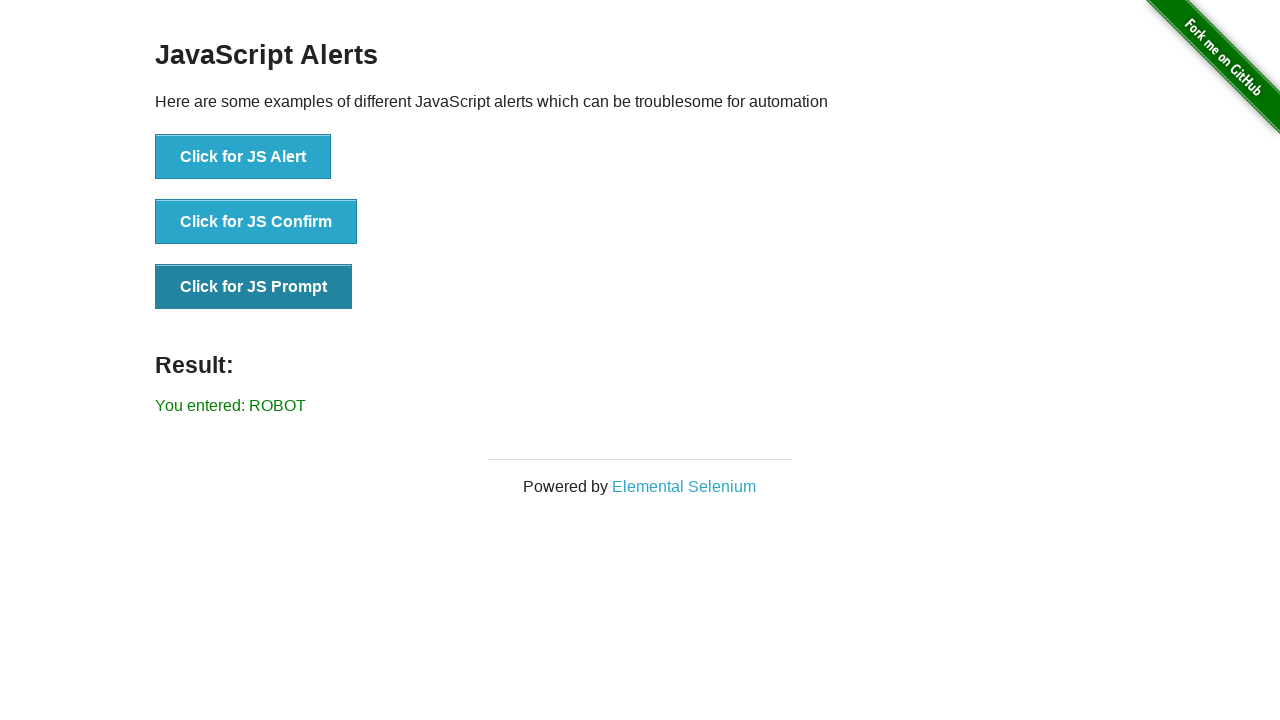

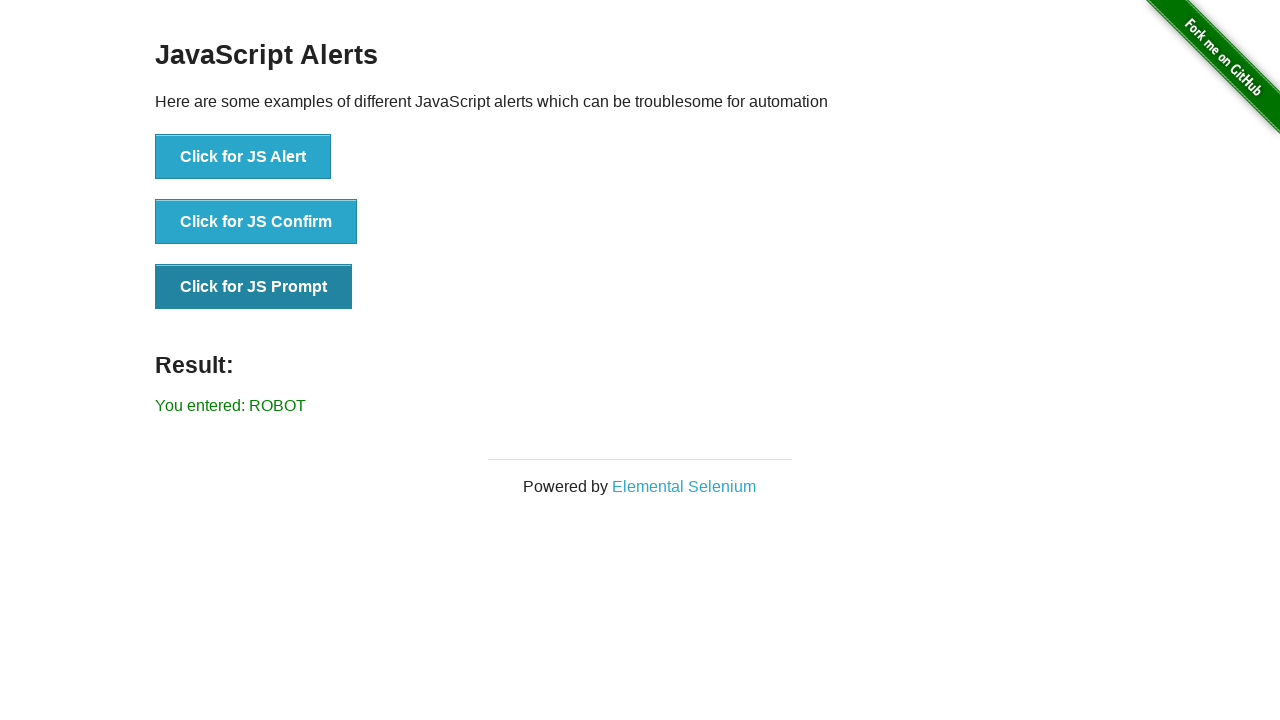